Tests interacting with Shadow DOM elements by scrolling to a specific element and filling an input field within nested shadow roots

Starting URL: https://selectorshub.com/xpath-practice-page/

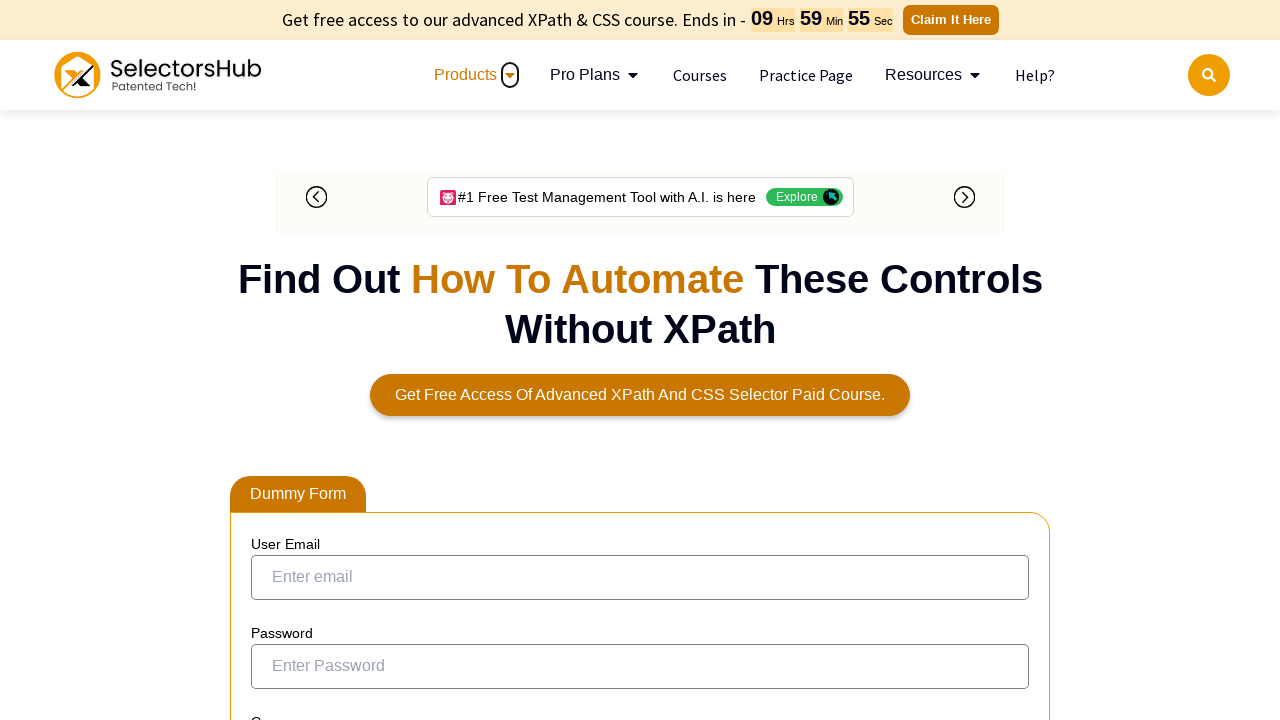

Scrolled to element with id='userName'
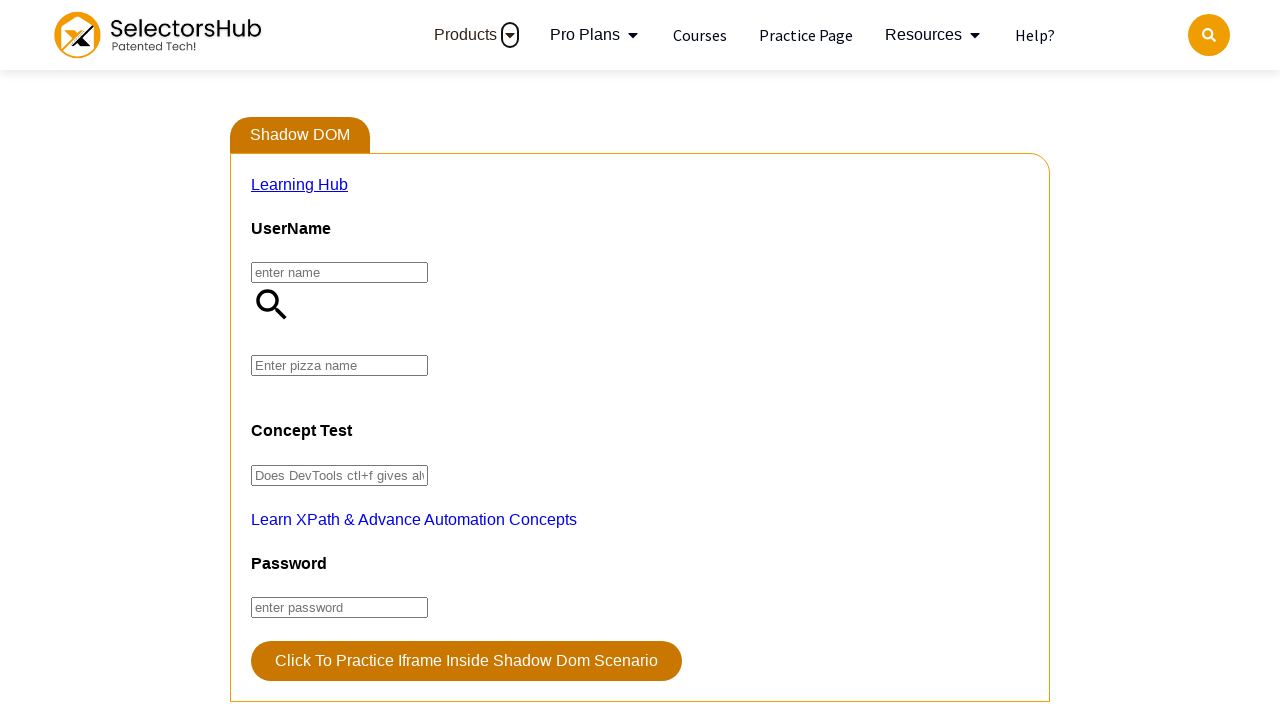

Waited 3000ms for dynamic content to load
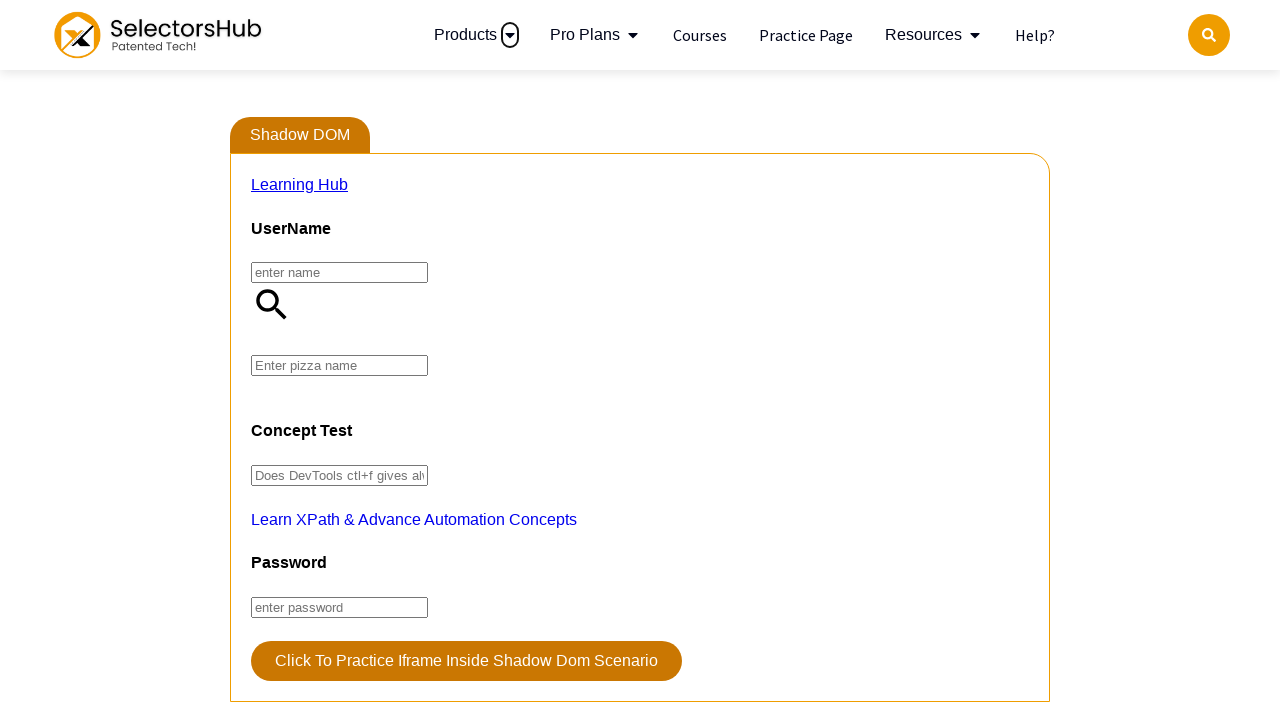

Retrieved pizza input element from nested shadow DOMs using JavaScript executor
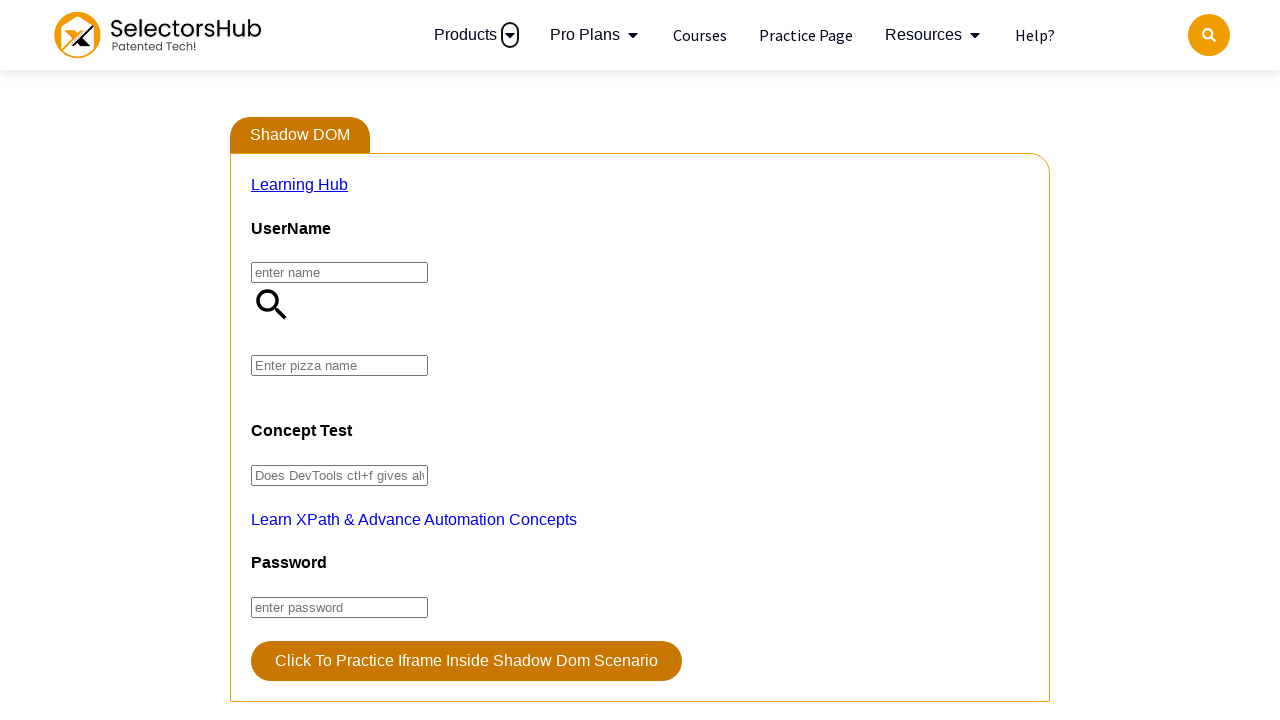

Filled pizza input field with 'Margarita' text
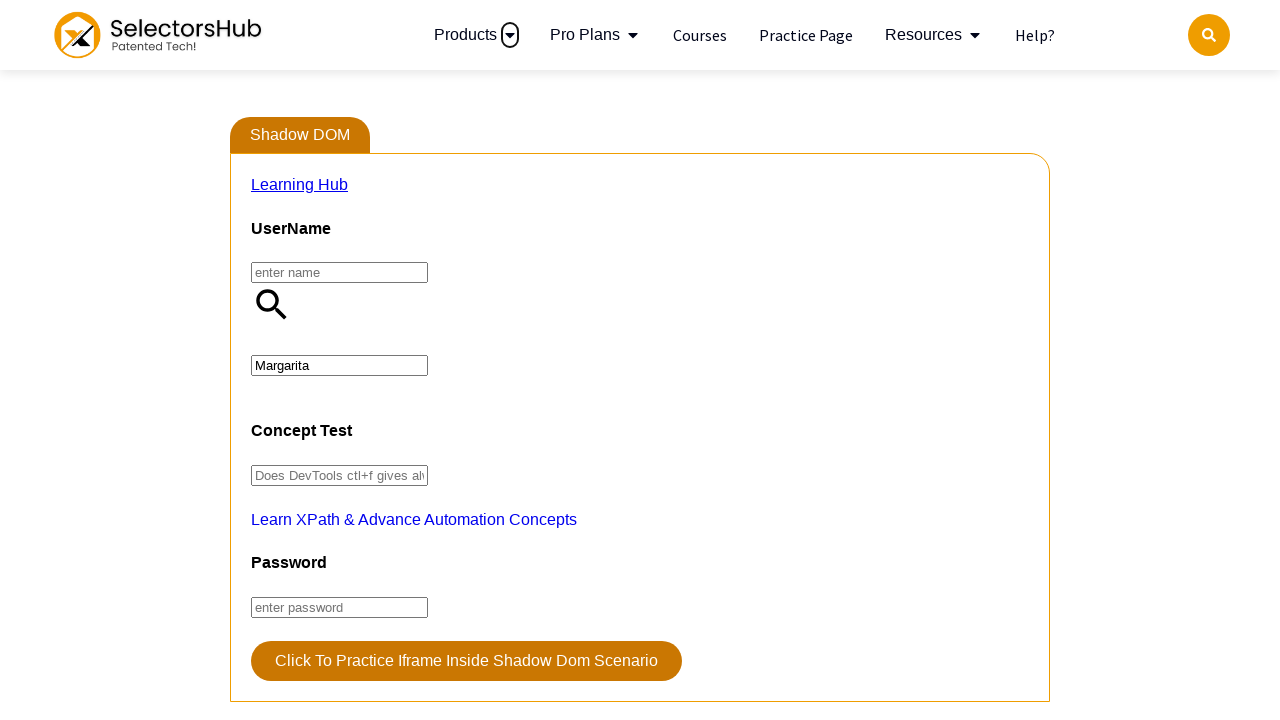

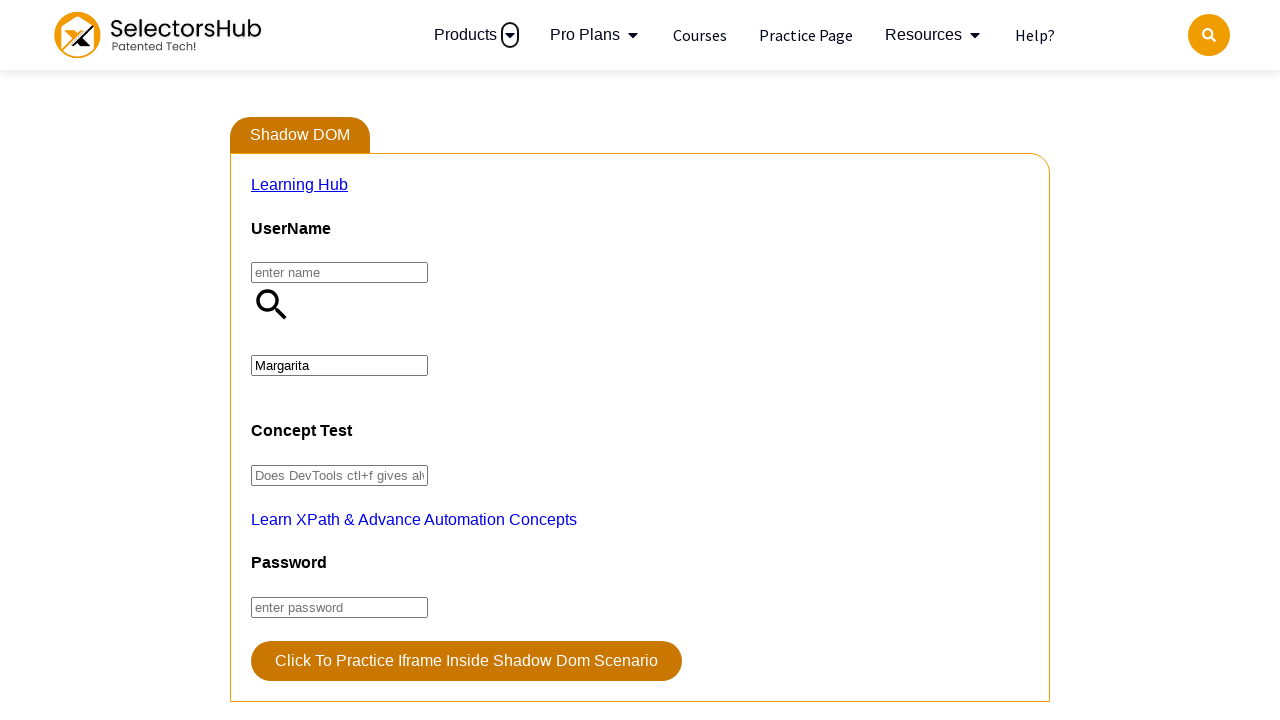